Tests clicking the Sign In button on the Paytm homepage to verify the element is present and clickable

Starting URL: https://paytm.com/

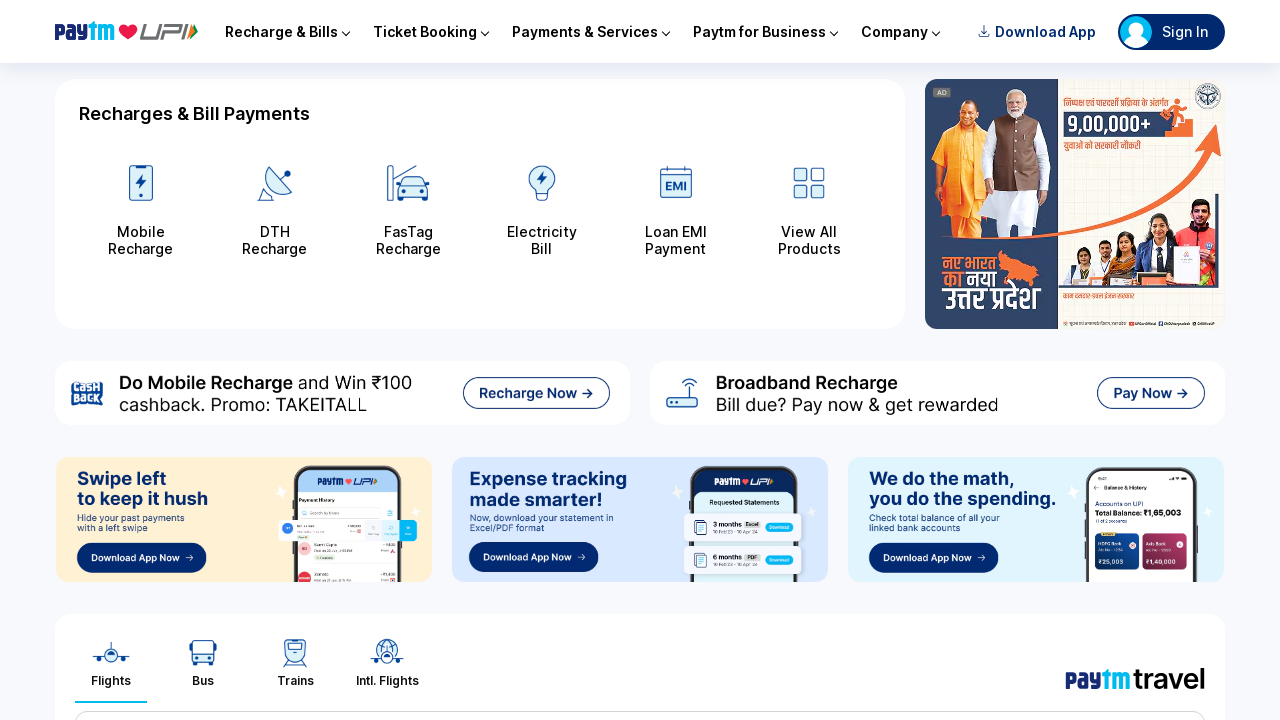

Clicked the Sign In button on Paytm homepage at (1185, 32) on xpath=//span[contains(text(),'Sign In')]
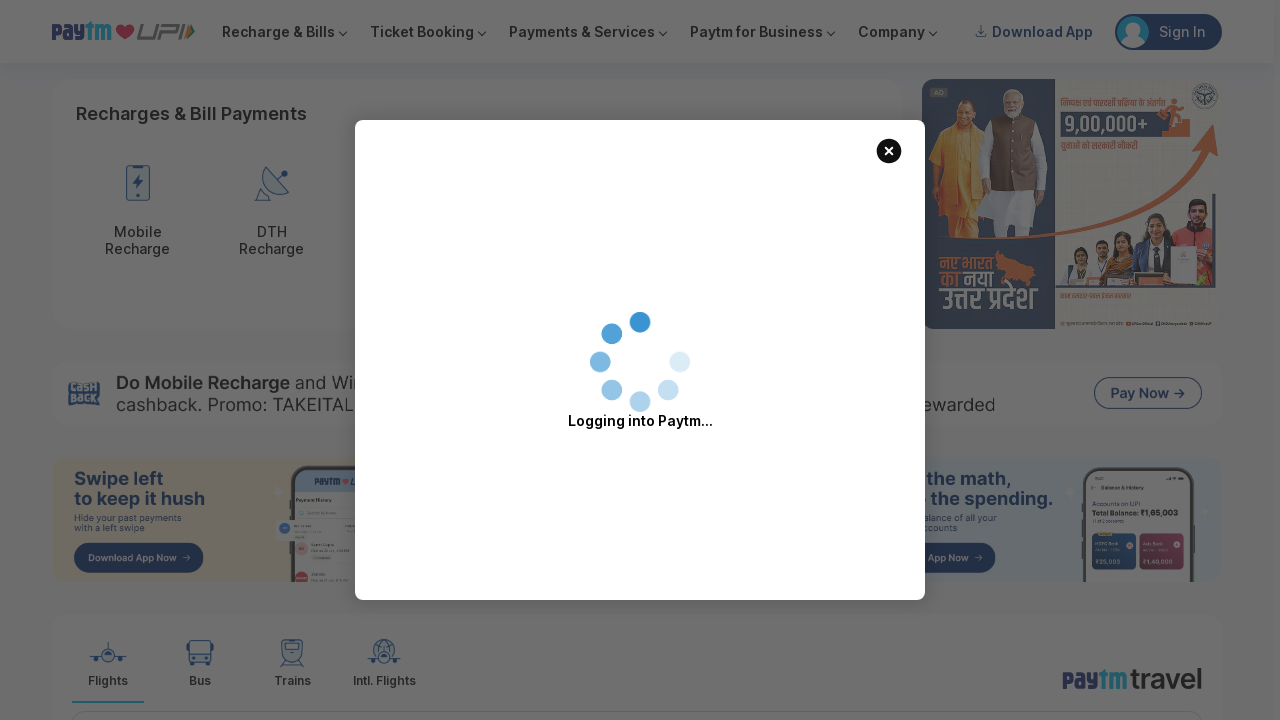

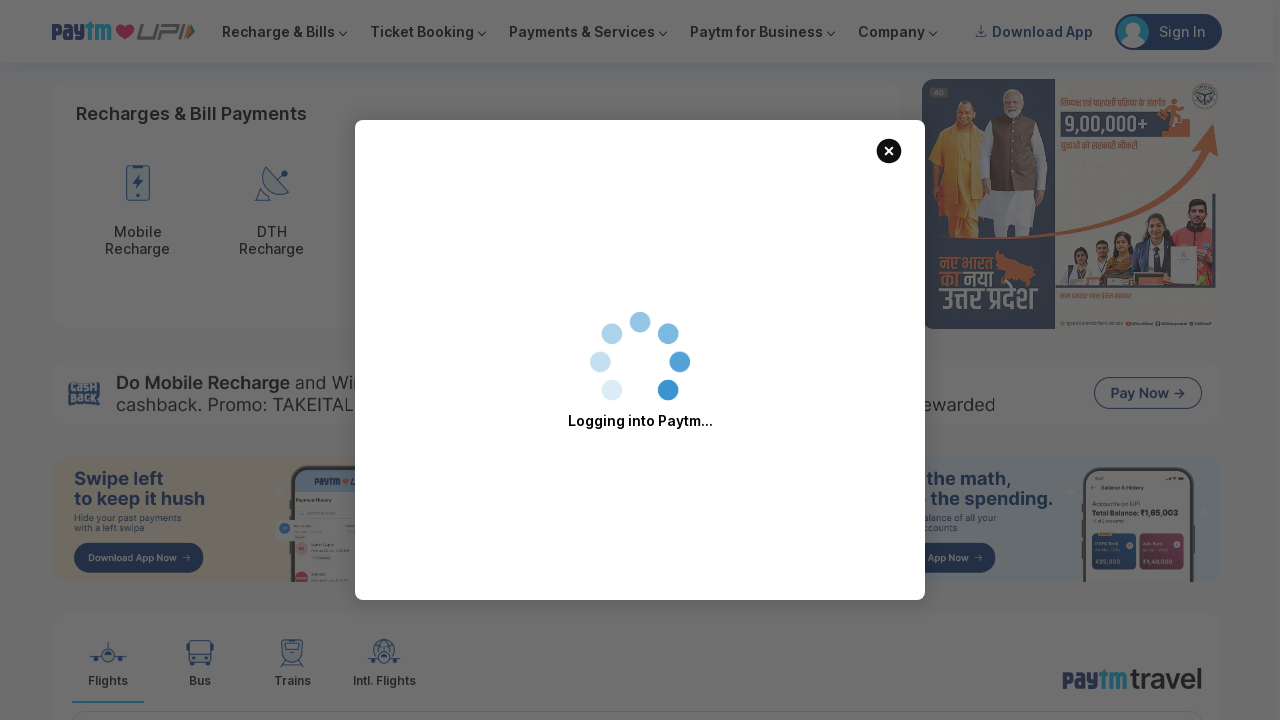